Tests JavaScript confirmation alert handling by clicking a button to trigger the alert, accepting it, and verifying the result message displayed on the page.

Starting URL: http://the-internet.herokuapp.com/javascript_alerts

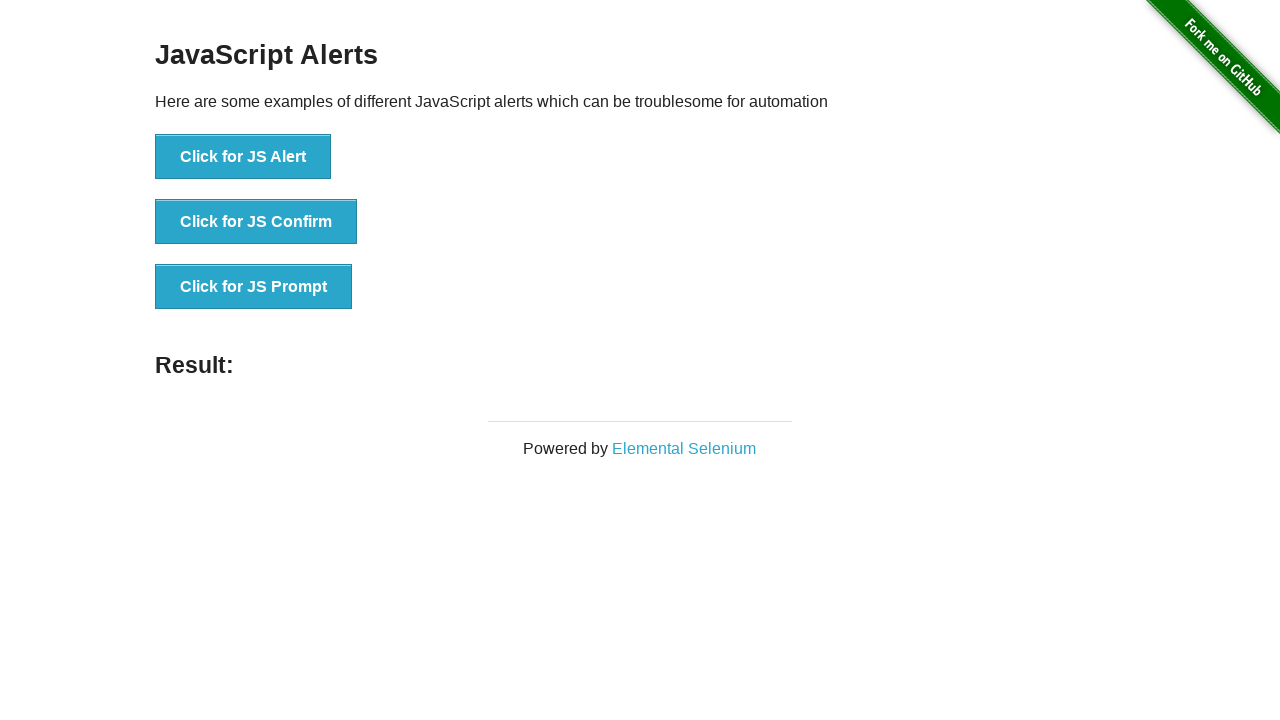

Set up dialog handler to accept confirmation alerts
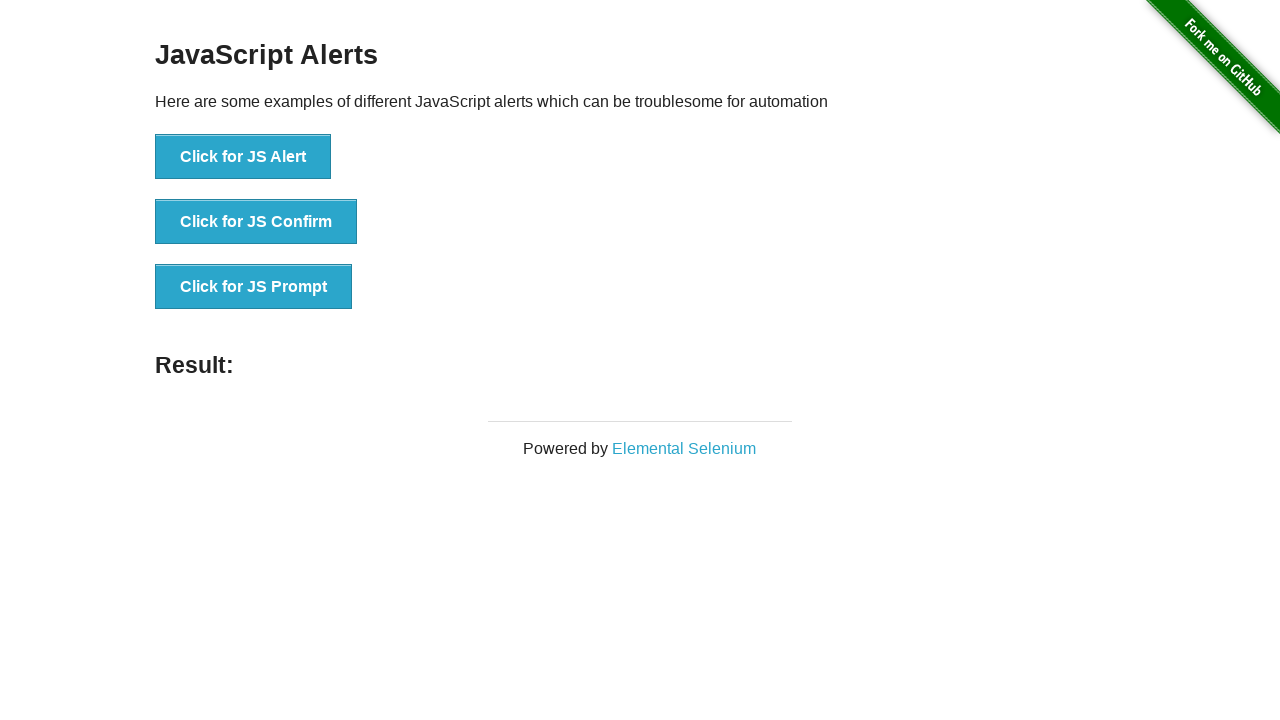

Clicked the second button to trigger JavaScript confirmation dialog at (256, 222) on button >> nth=1
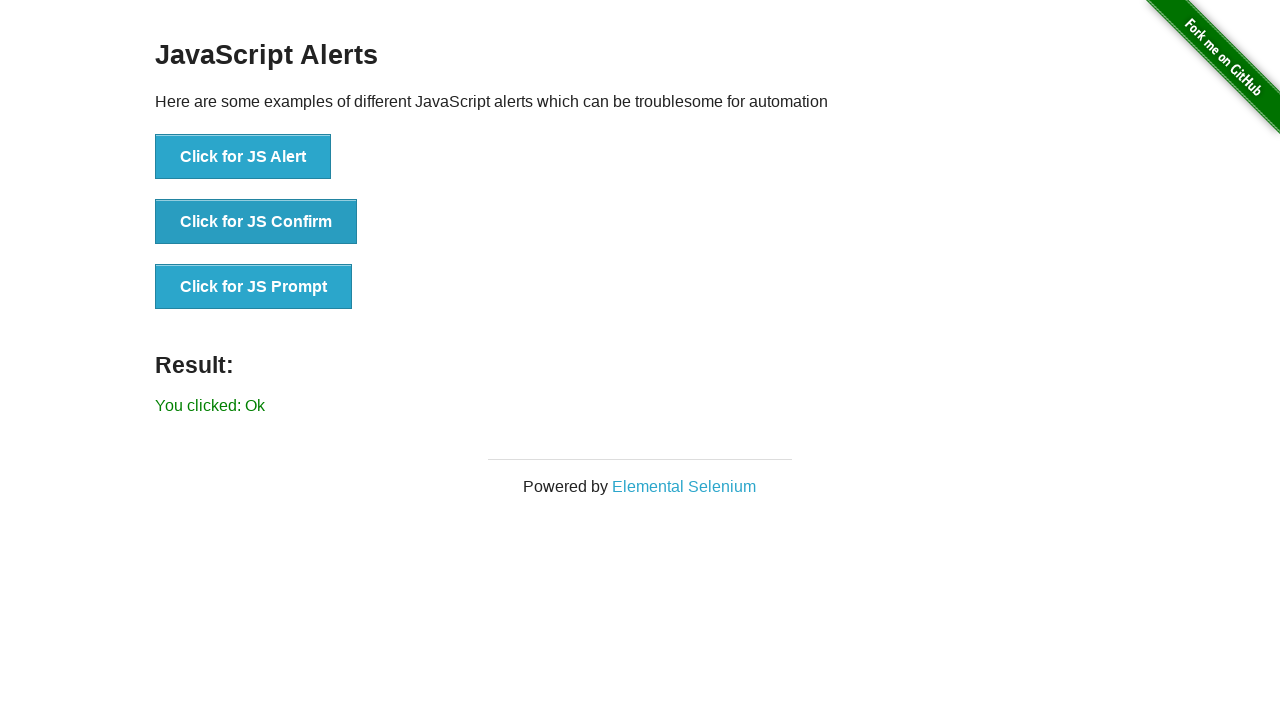

Waited for result message to appear
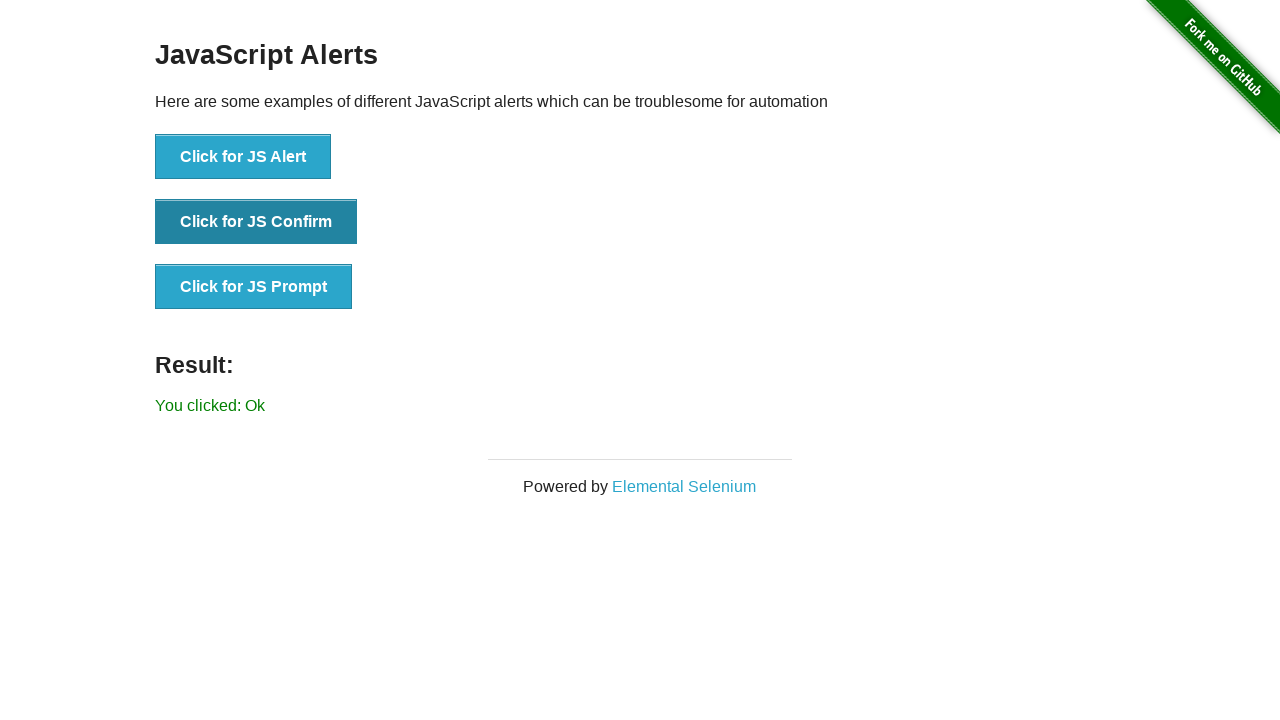

Retrieved result text content
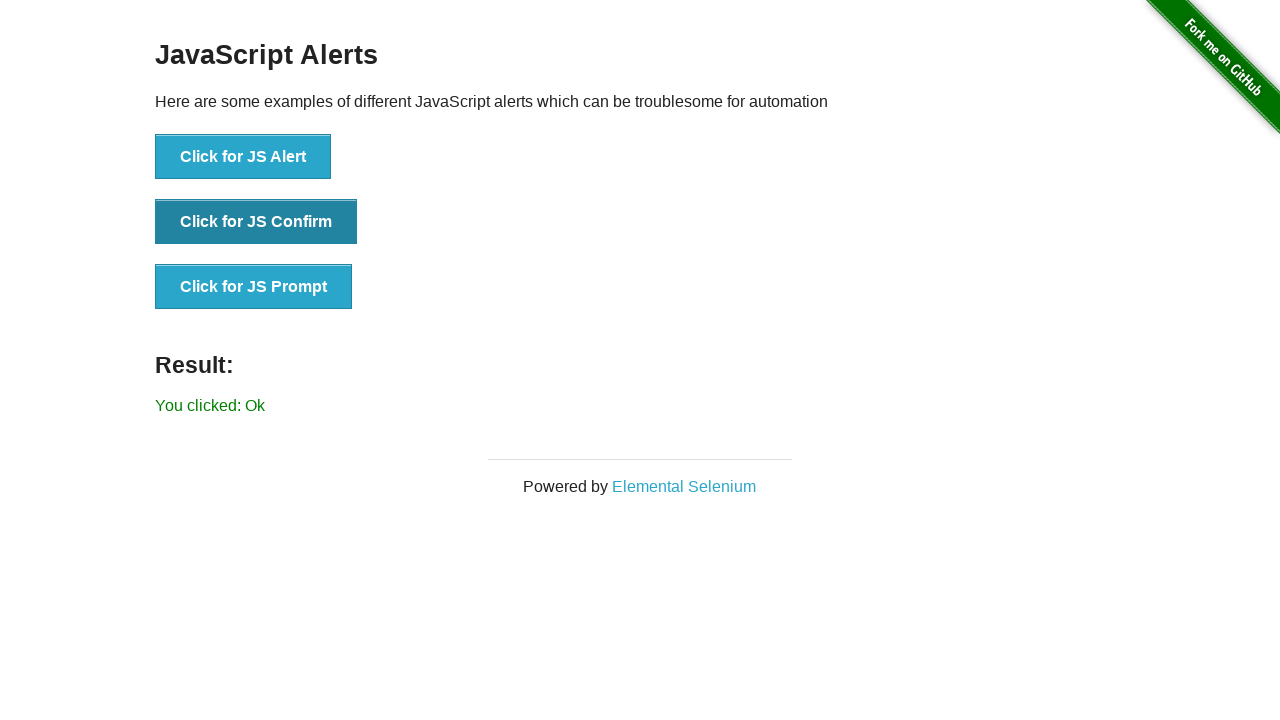

Verified result text is 'You clicked: Ok'
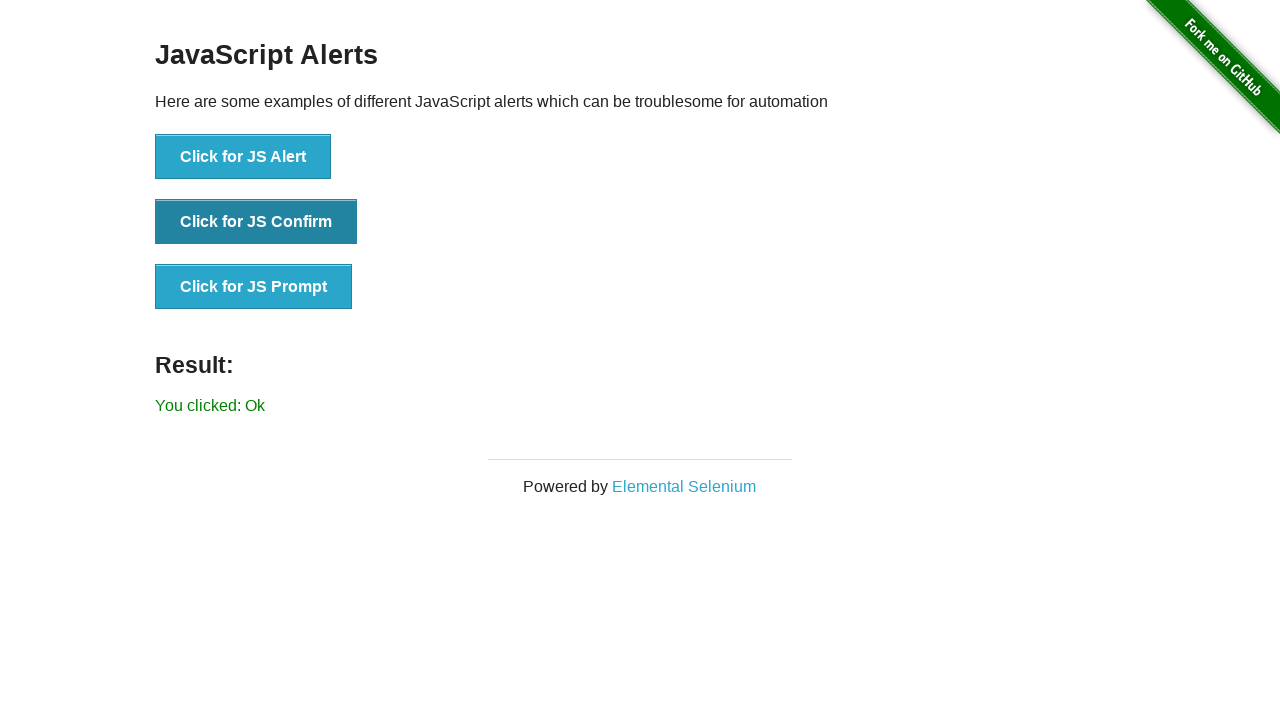

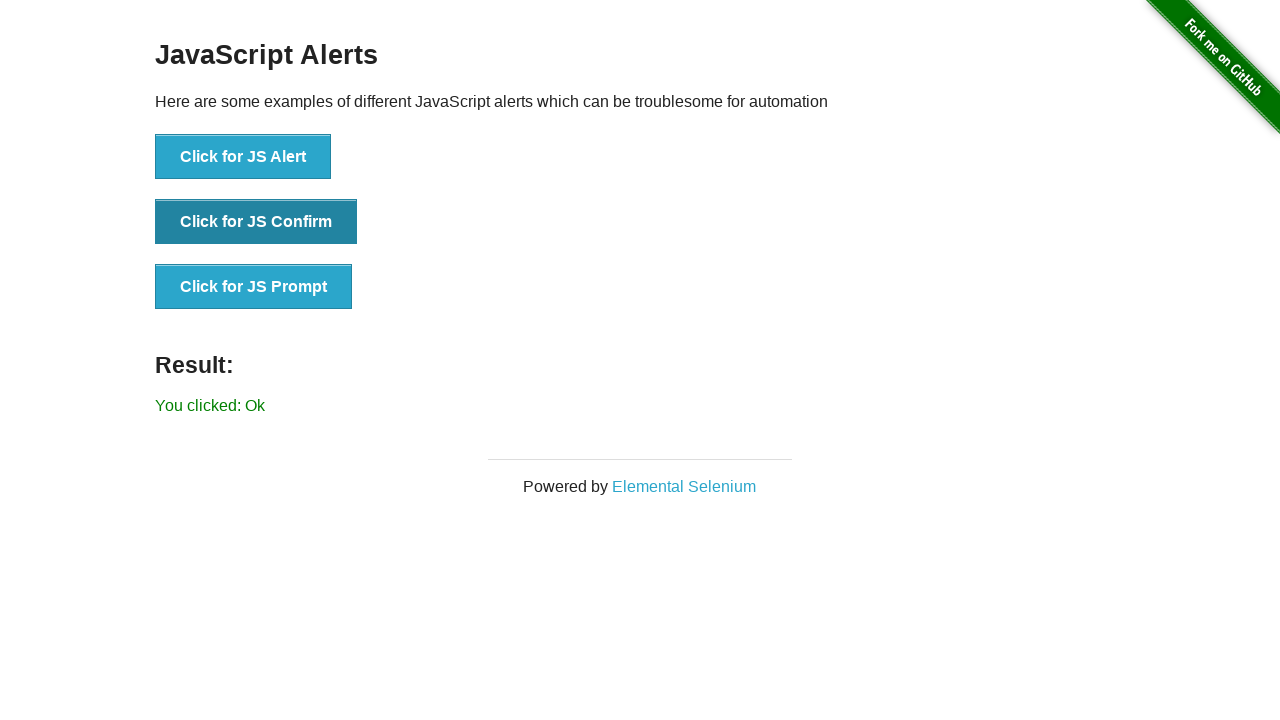